Tests drag and drop sortable functionality by dragging the first row element and dropping it onto the second row in a sortable table.

Starting URL: https://www.leafground.com/drag.xhtml

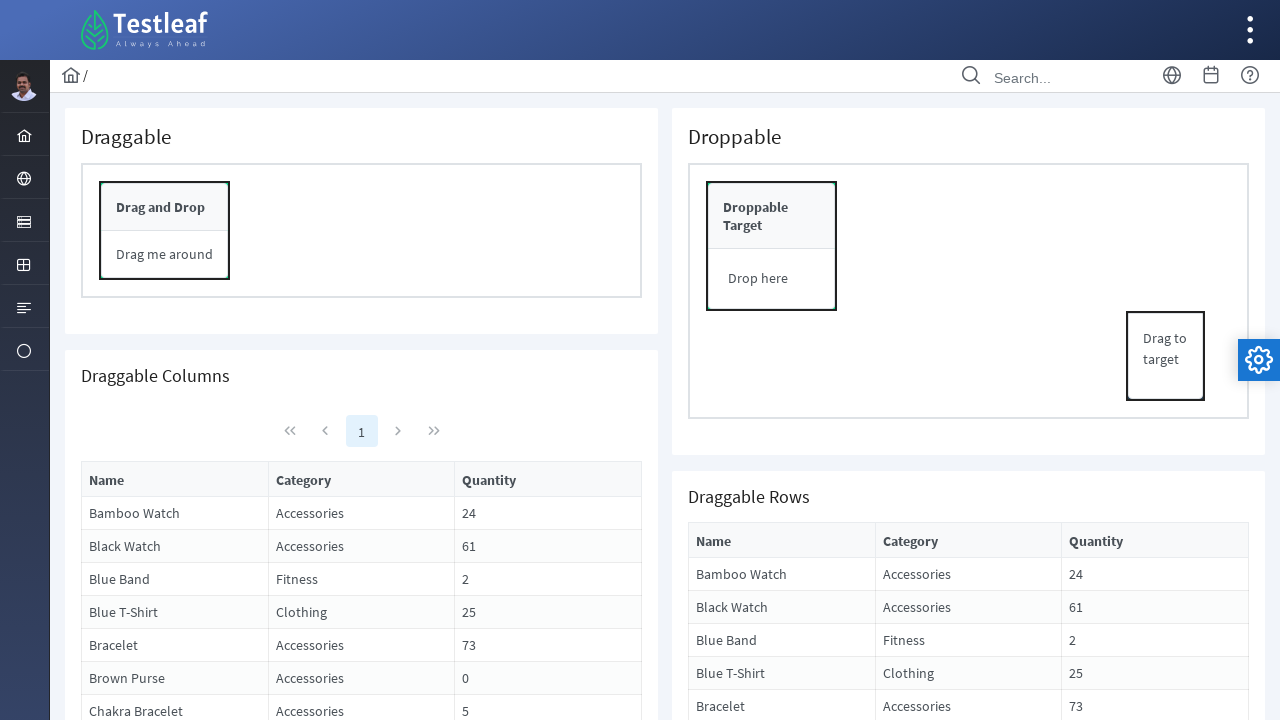

Waited for sortable table to load
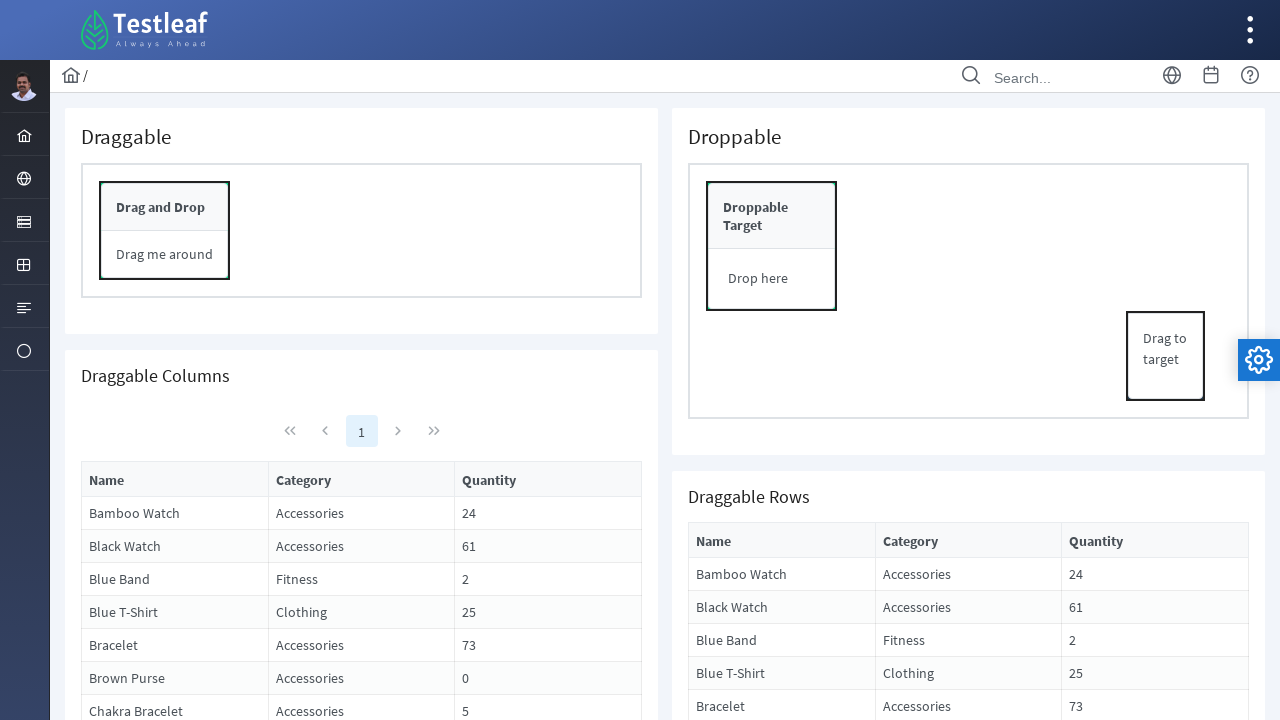

Located all rows in the sortable table
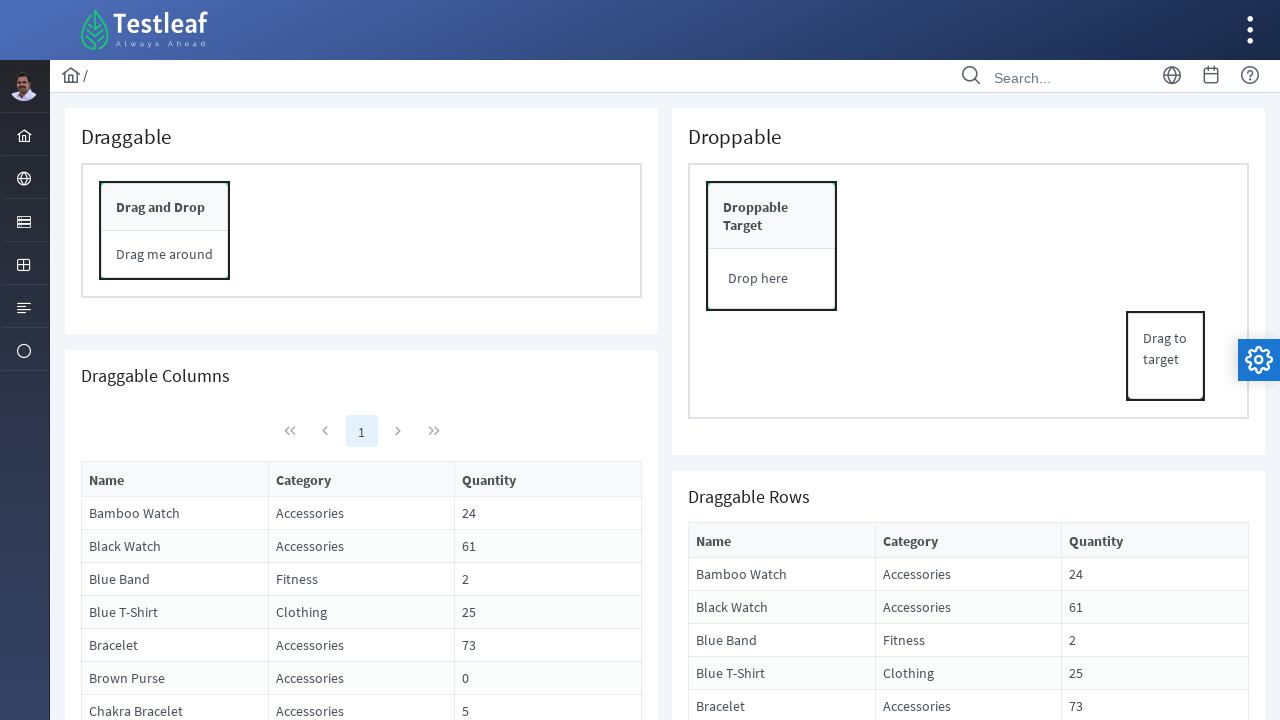

Located first row element
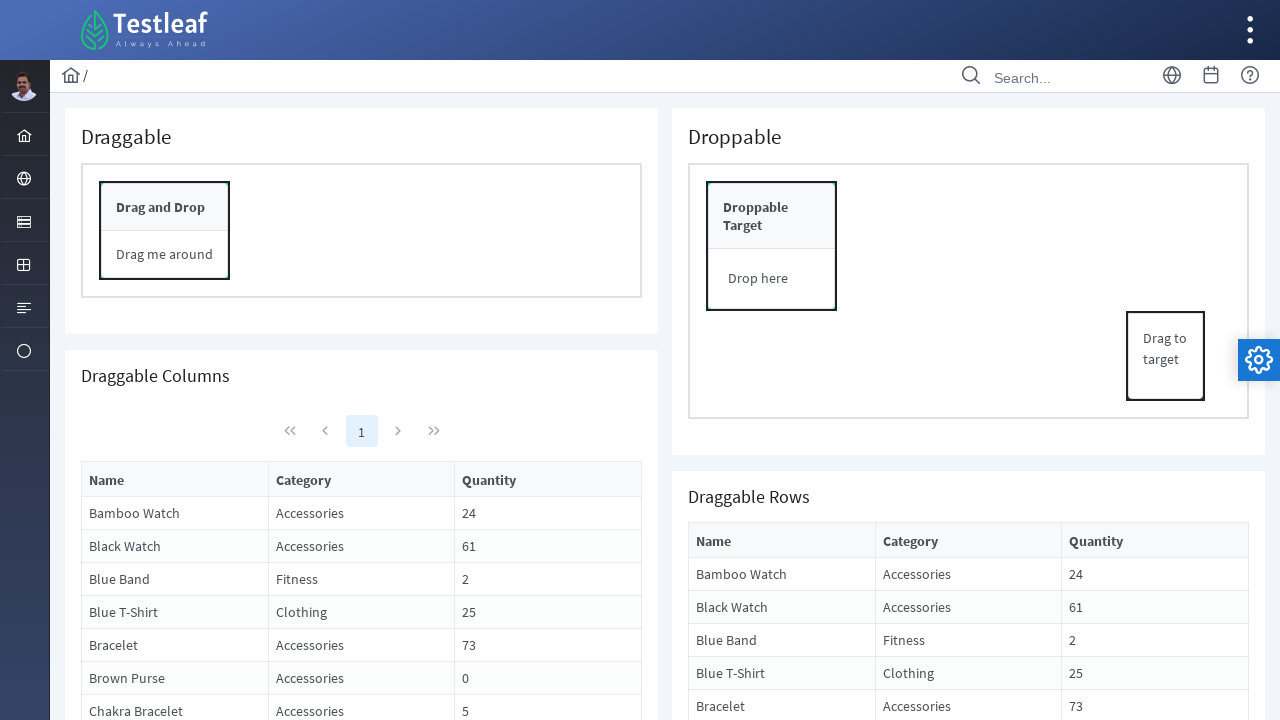

Located second row element
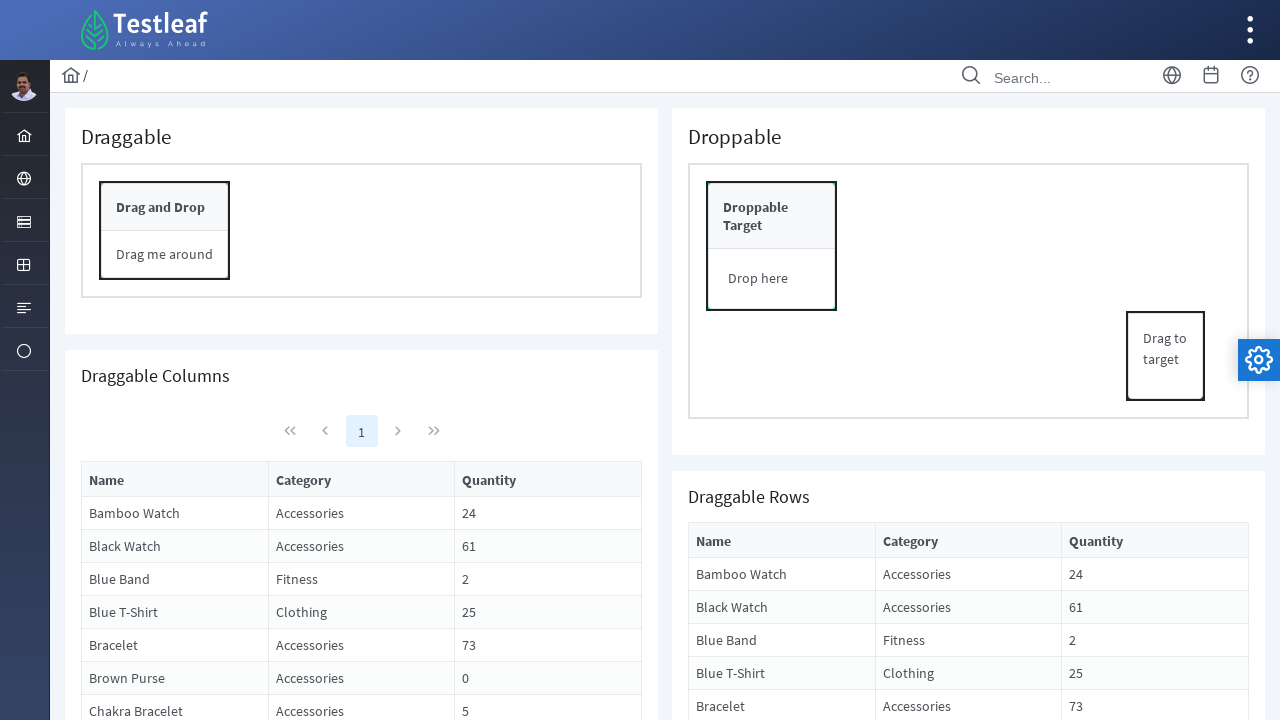

Dragged first row and dropped it onto second row at (362, 546)
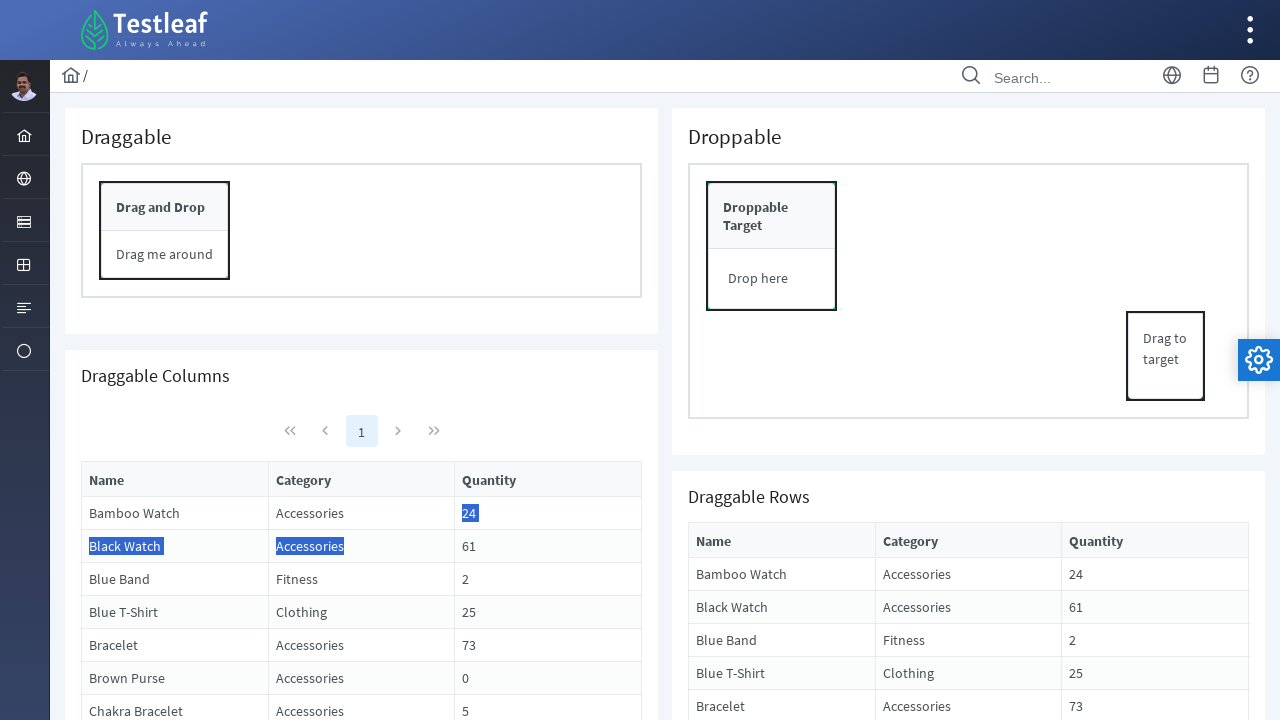

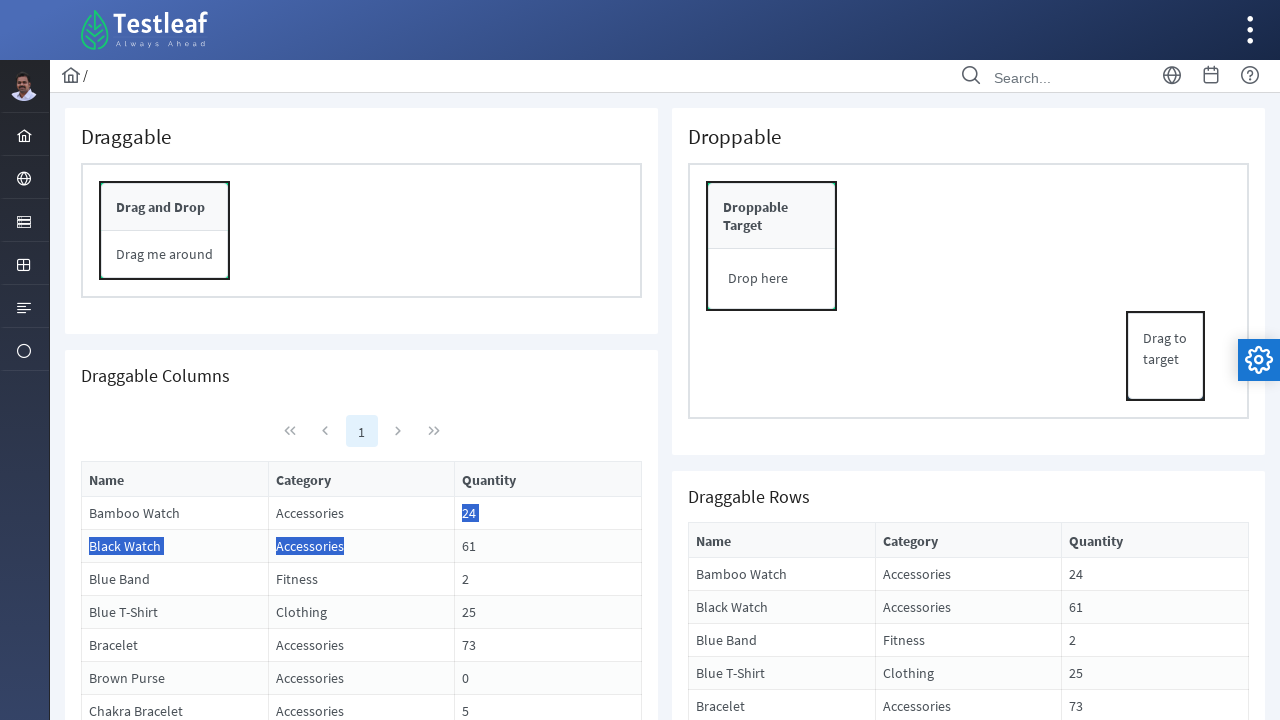